Tests button functionality by switching to an iframe, clicking three buttons (btn_one, btn_two, btn_link), and verifying that all three buttons are present on the page.

Starting URL: https://wejump-automation-test.github.io/qa-test/

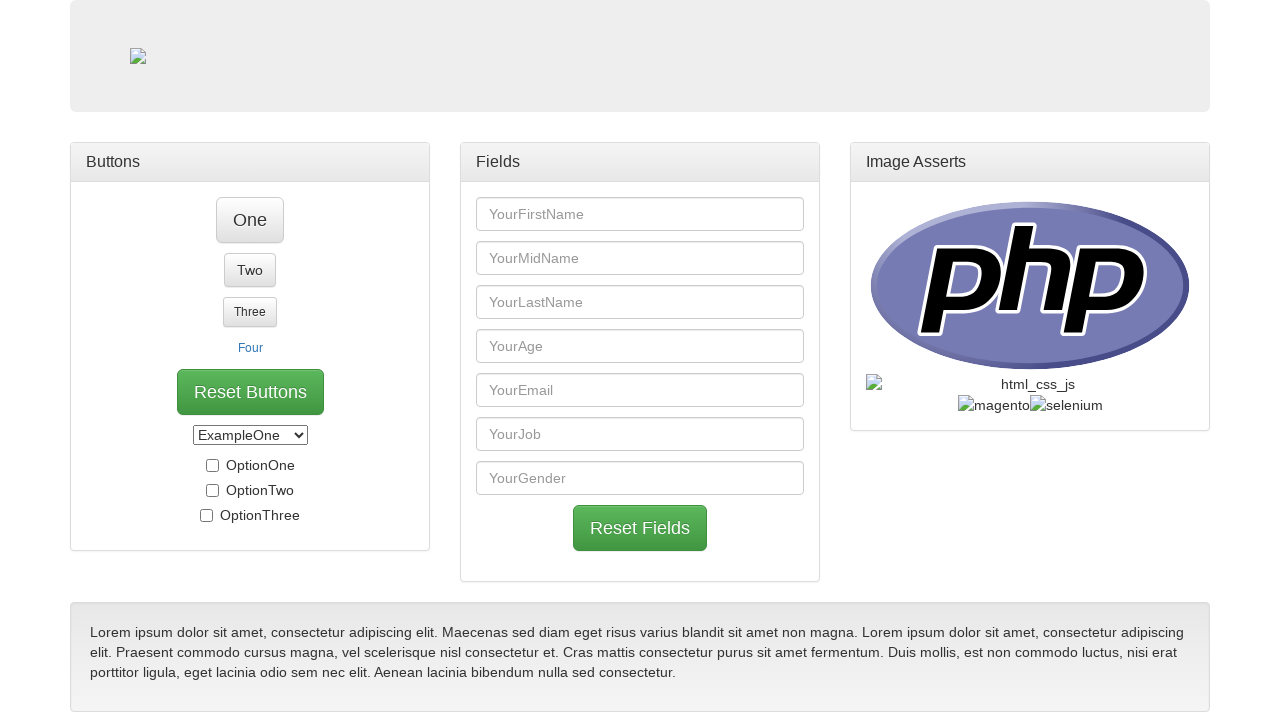

Set viewport size to 917x774
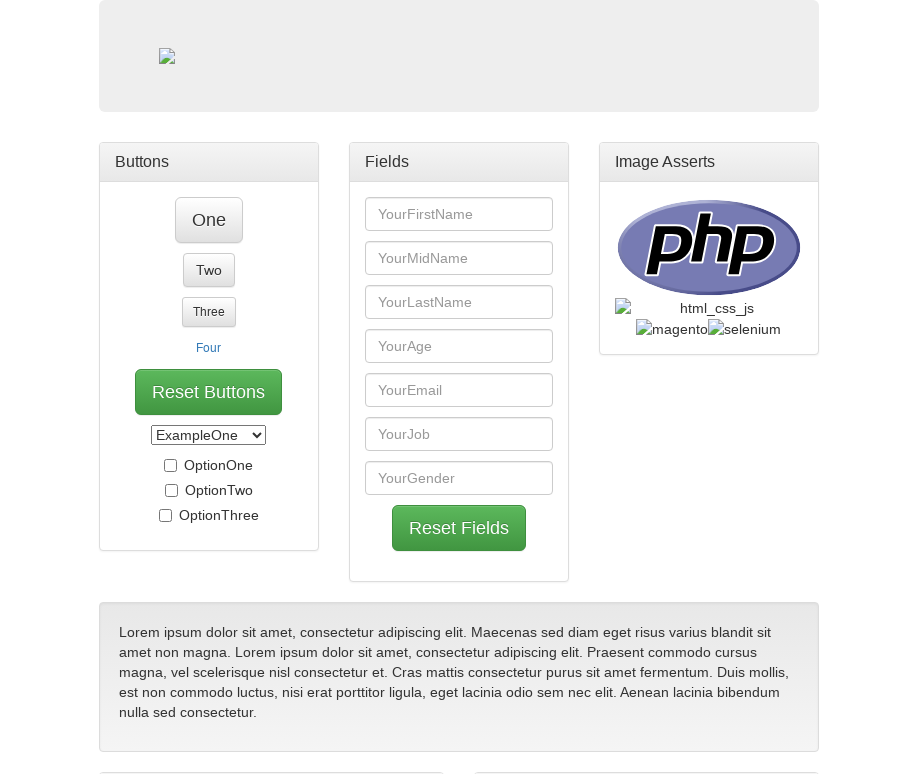

Located and switched to first iframe
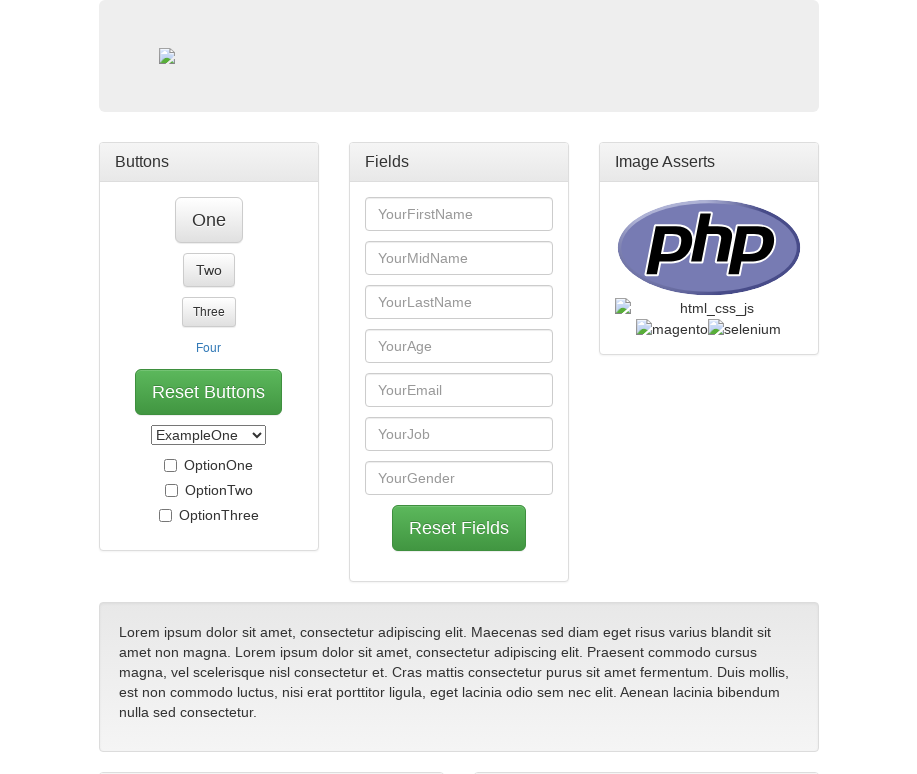

Clicked btn_one button at (271, 606) on iframe >> nth=0 >> internal:control=enter-frame >> #btn_one
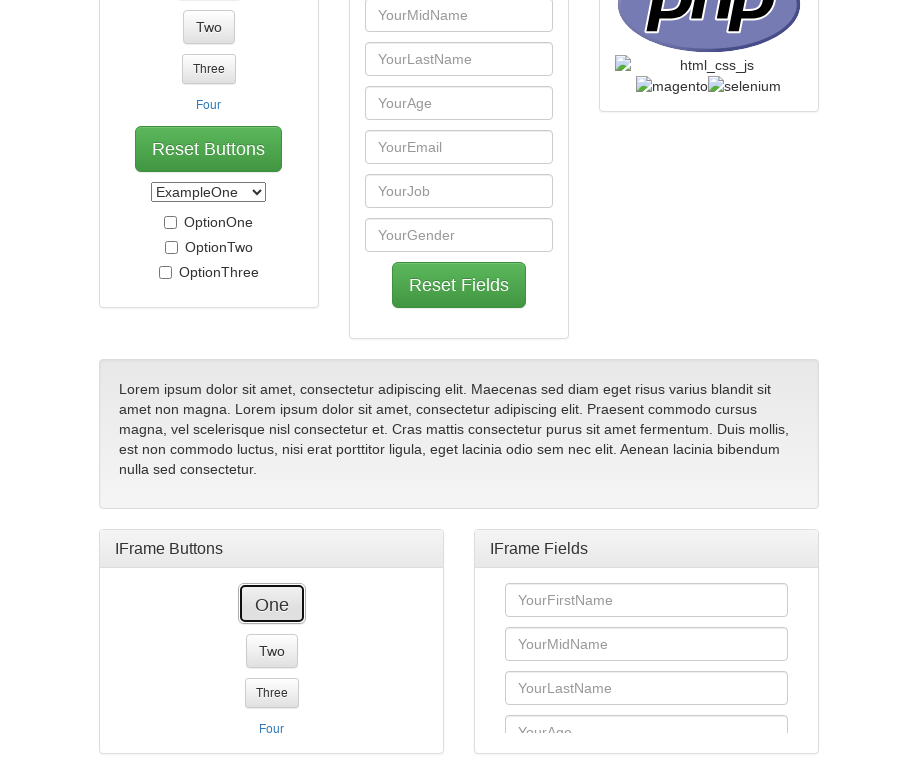

Clicked btn_two button at (271, 630) on iframe >> nth=0 >> internal:control=enter-frame >> #btn_two
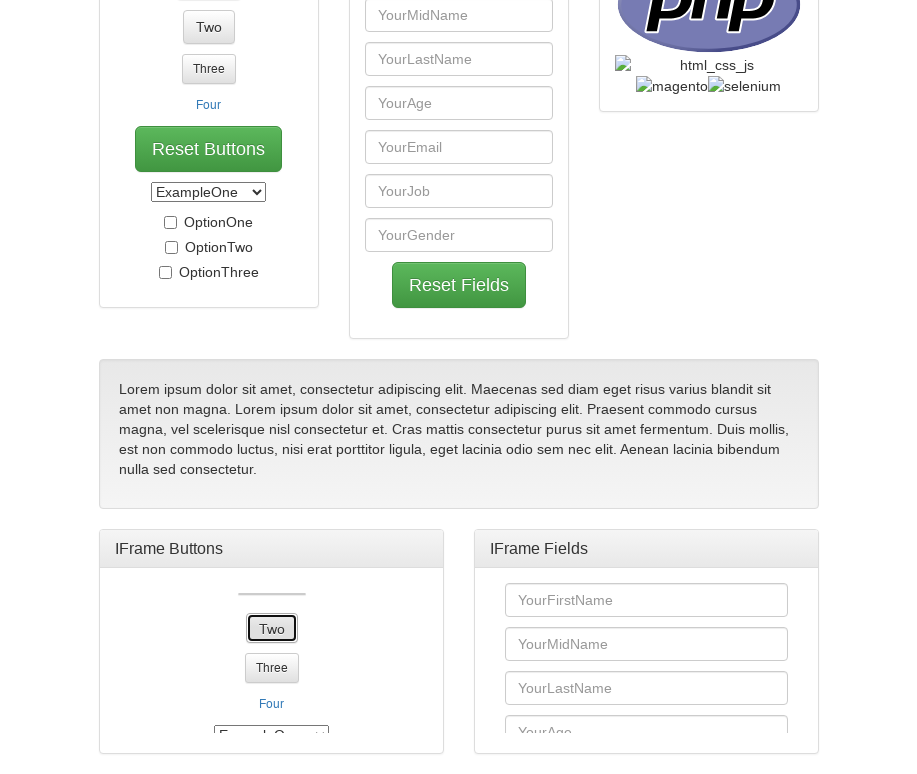

Clicked btn_link button at (271, 674) on iframe >> nth=0 >> internal:control=enter-frame >> #btn_link
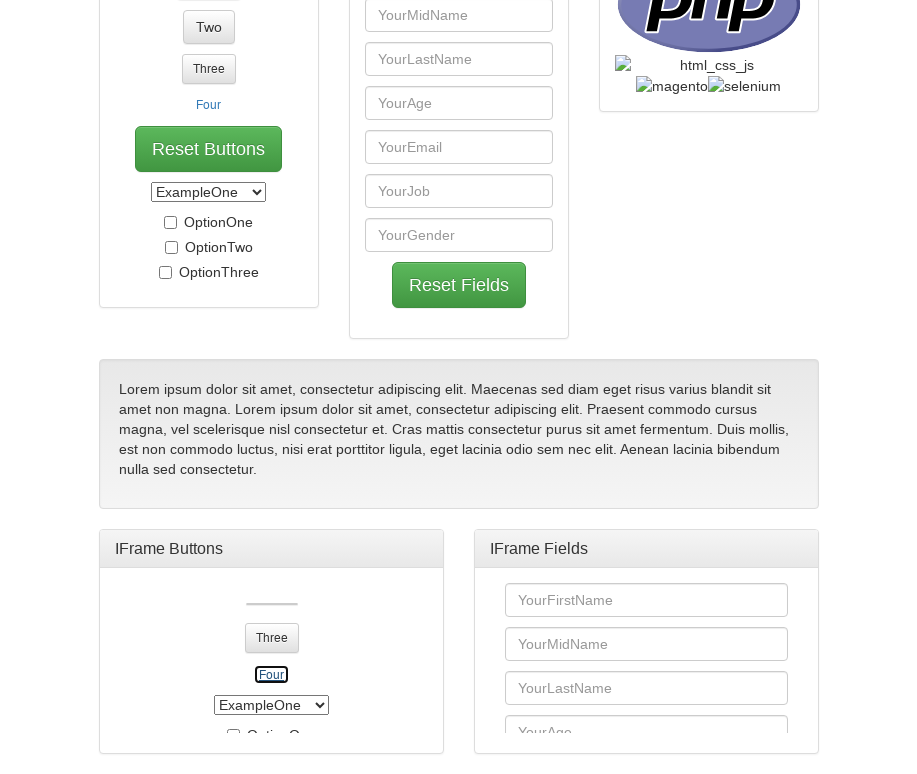

Verified btn_one is present on the page
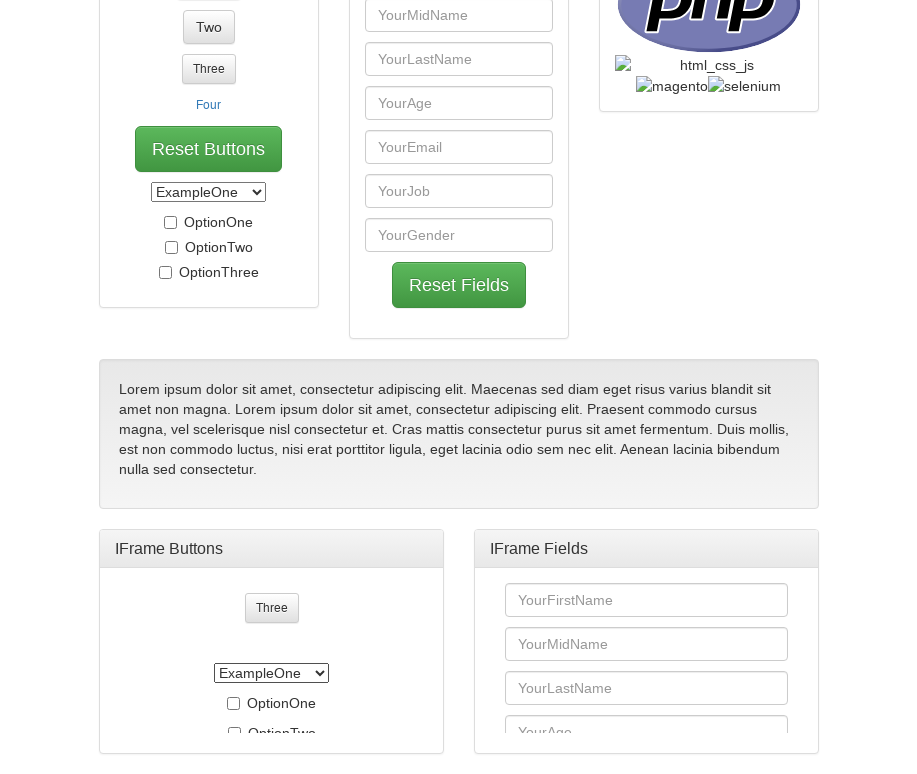

Verified btn_two is present on the page
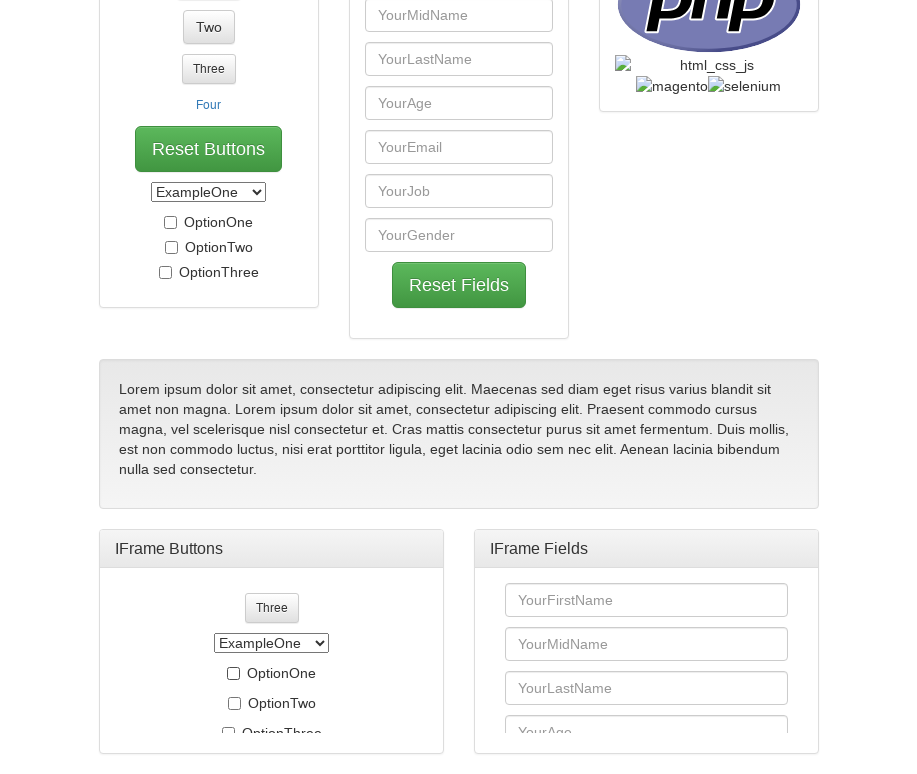

Verified btn_link is present on the page
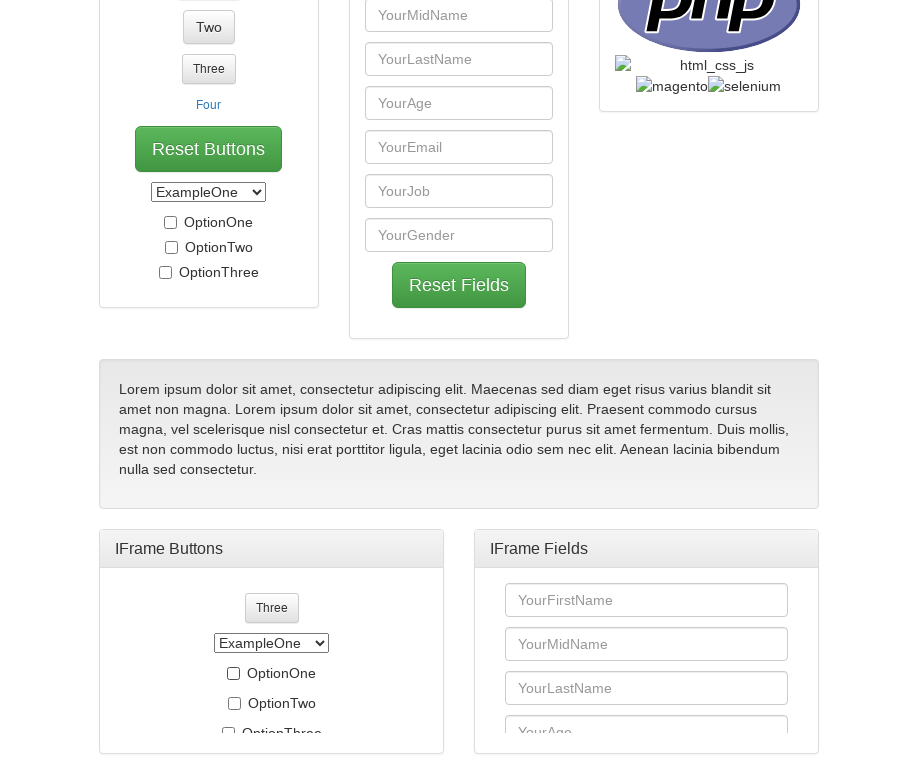

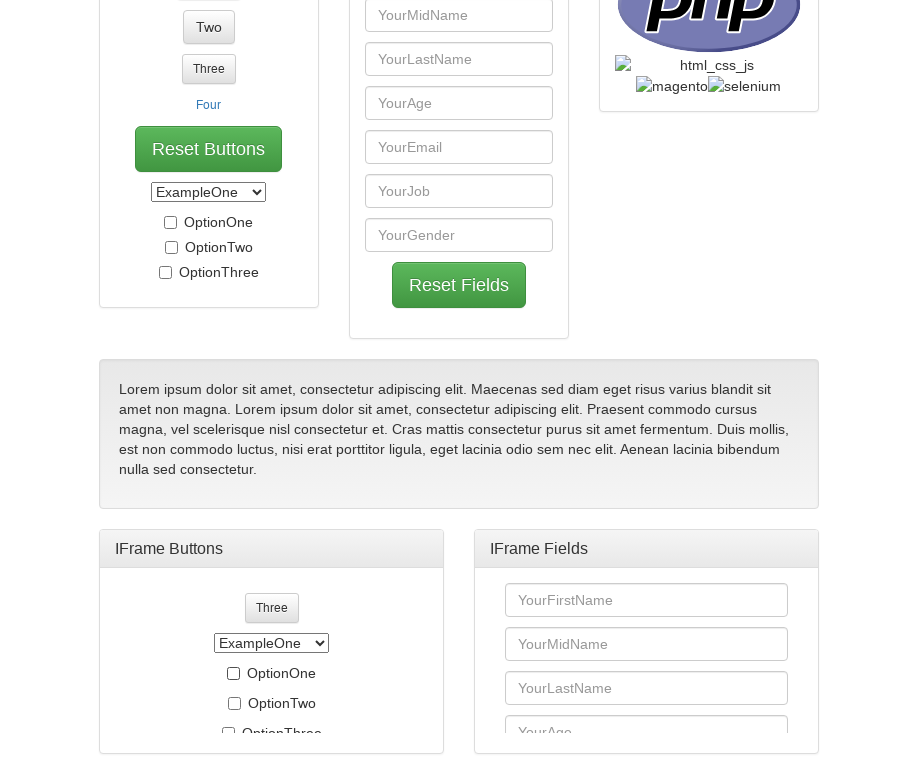